Tests an e-commerce vegetable shopping flow by adding specific items (Cucumber, Brocolli, Beetroot) to cart, proceeding to checkout, and applying a promo code

Starting URL: https://rahulshettyacademy.com/seleniumPractise/

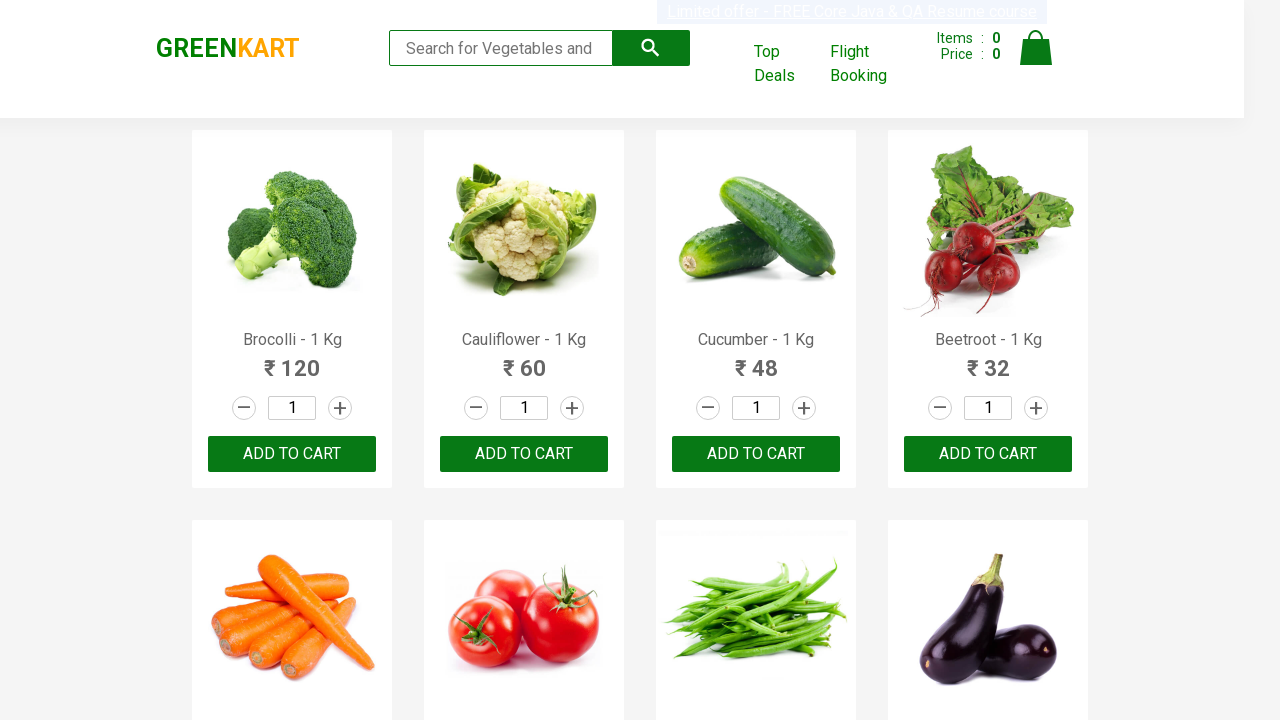

Waited for product list to load
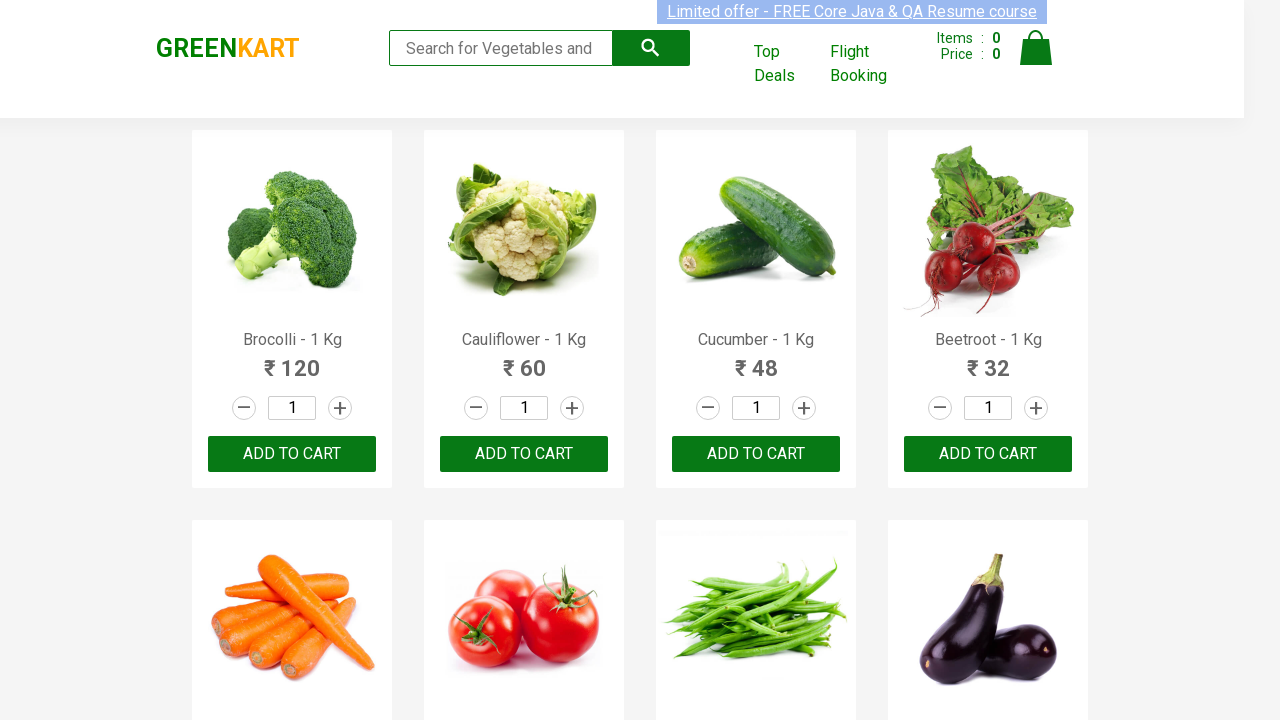

Retrieved all product name elements from page
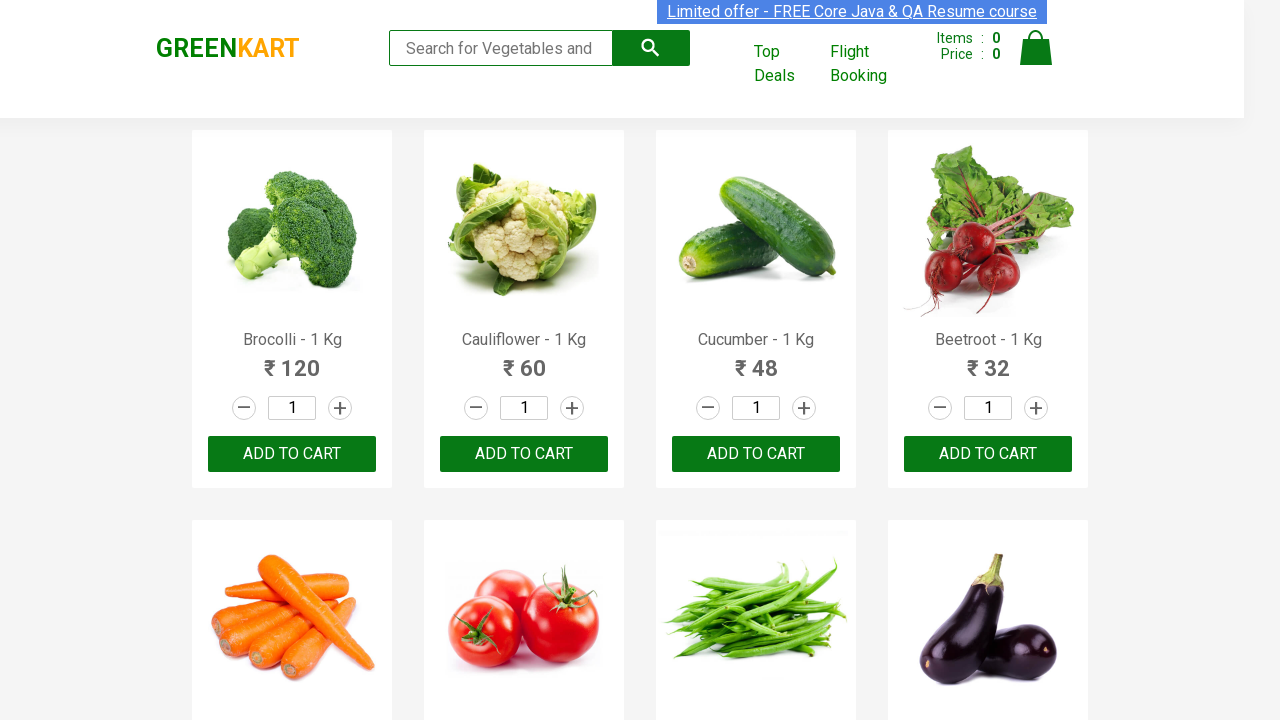

Retrieved all 'Add to cart' buttons from page
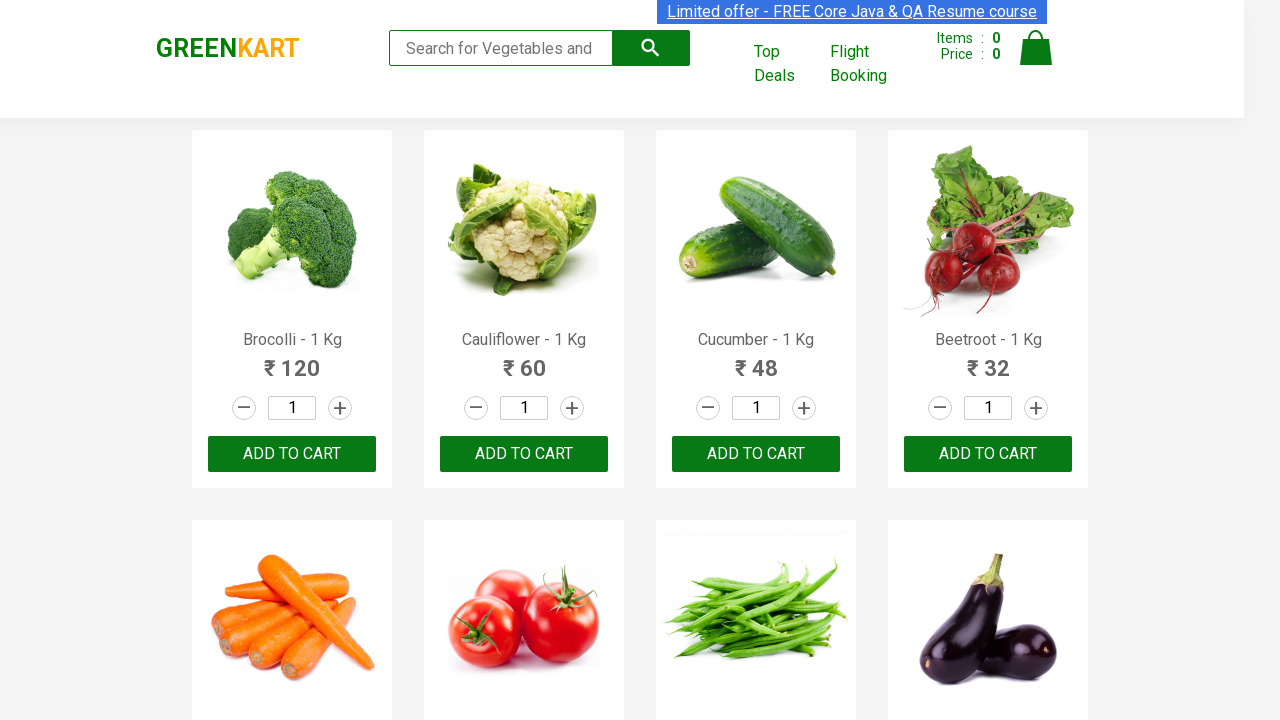

Added 'Brocolli' to cart at (292, 454) on xpath=//div[@class='product-action']/button >> nth=0
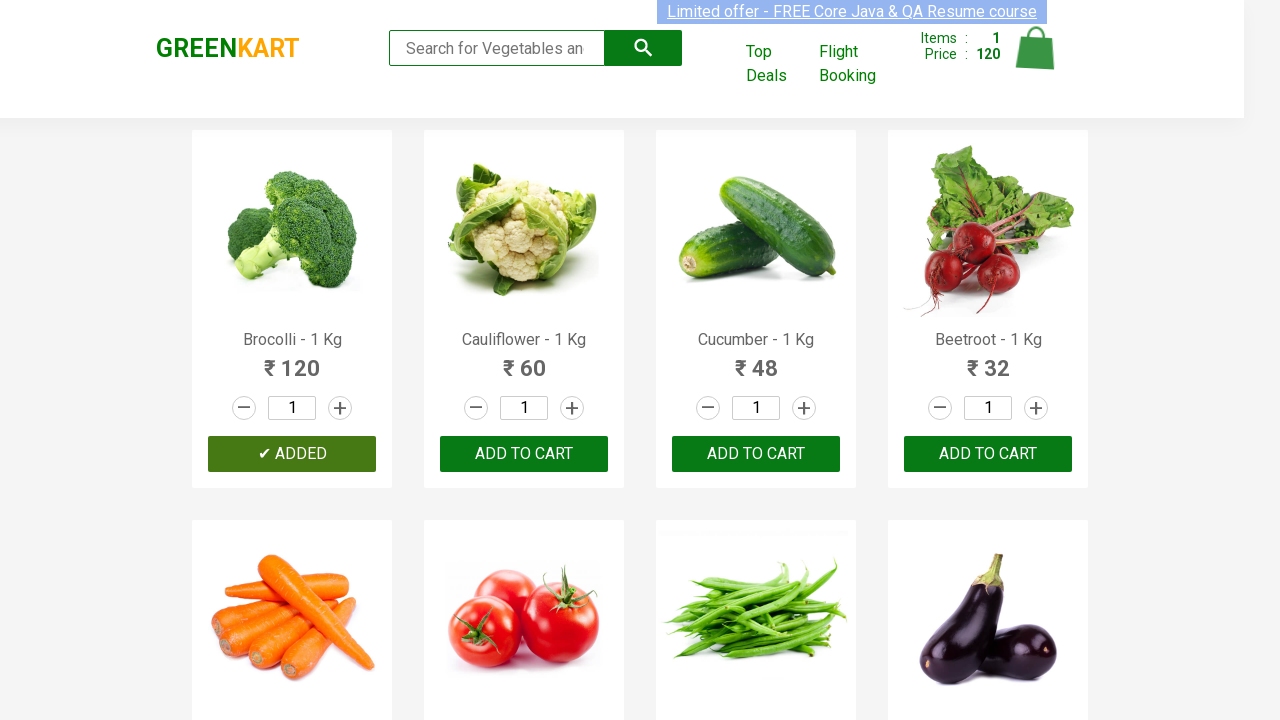

Added 'Cucumber' to cart at (756, 454) on xpath=//div[@class='product-action']/button >> nth=2
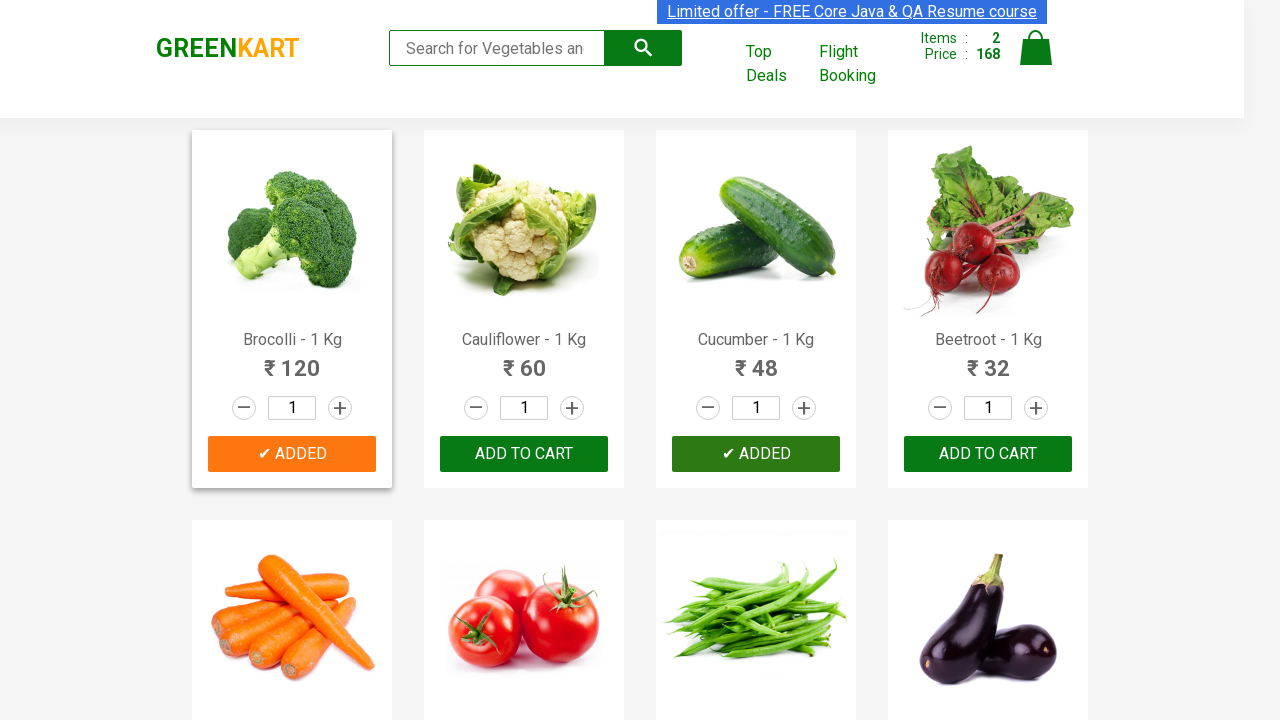

Added 'Beetroot' to cart at (988, 454) on xpath=//div[@class='product-action']/button >> nth=3
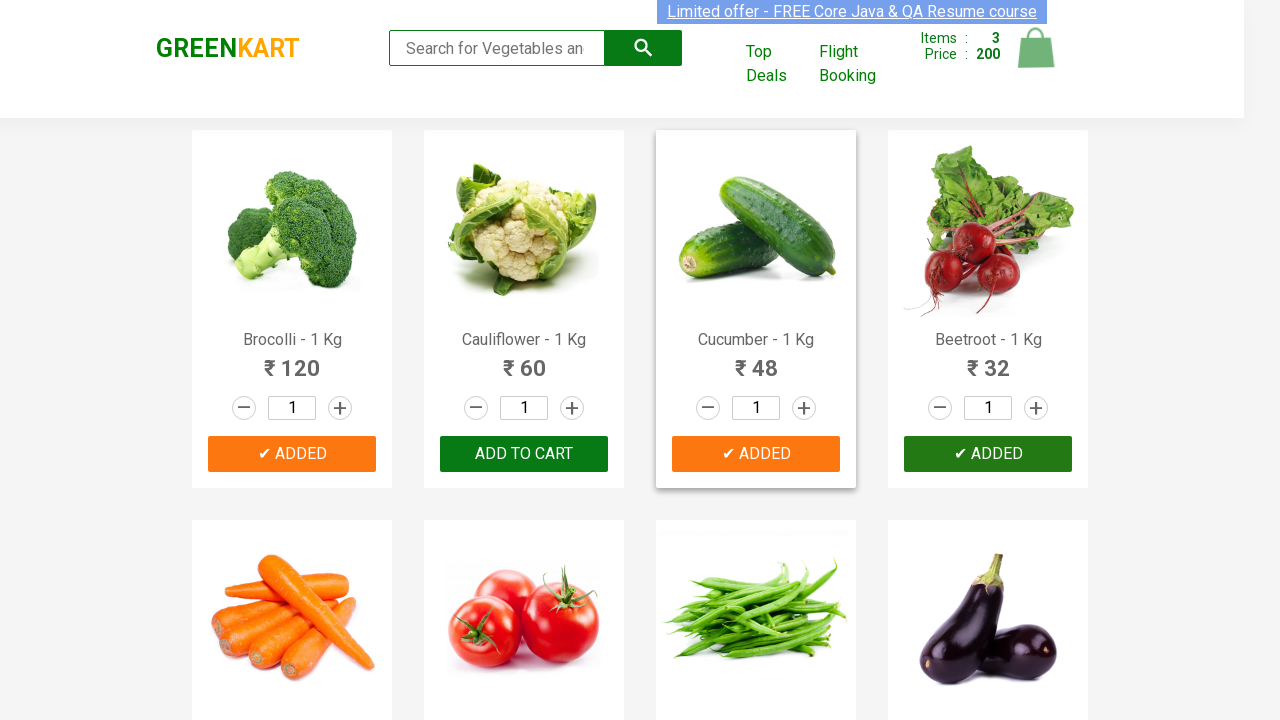

Clicked cart icon to view cart at (1036, 48) on img[alt='Cart']
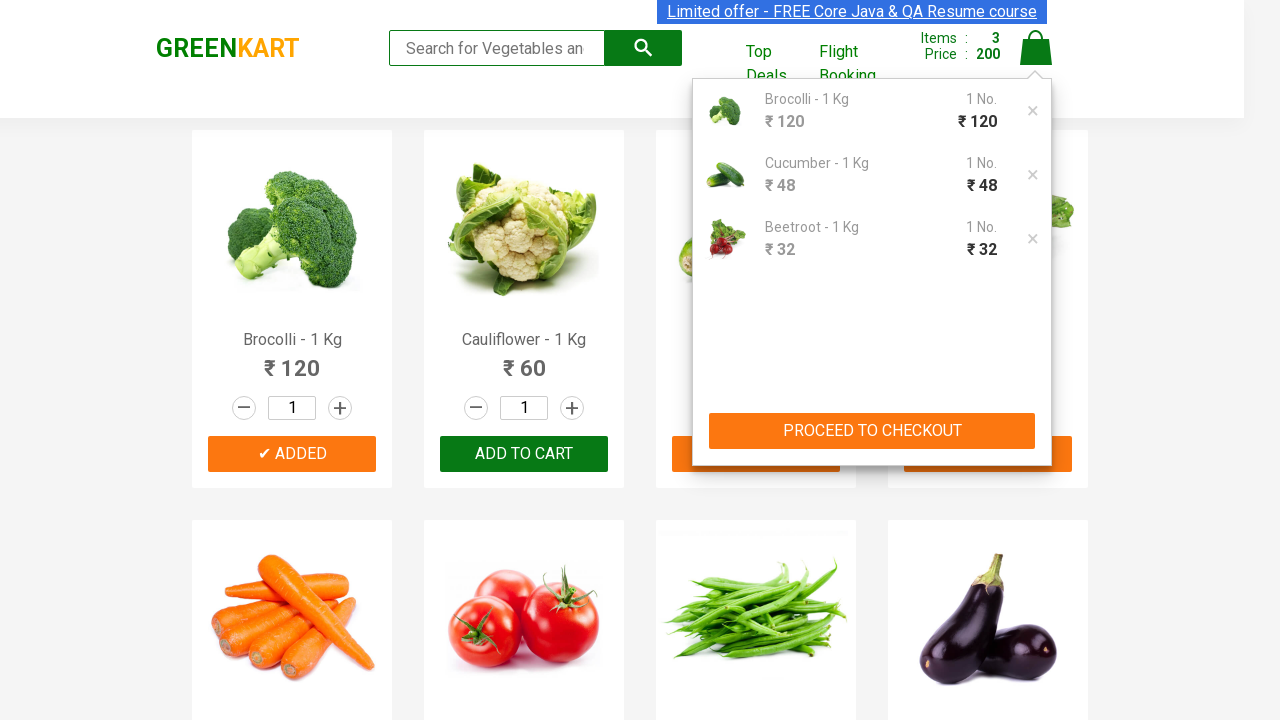

Clicked 'PROCEED TO CHECKOUT' button at (872, 431) on xpath=//button[contains(text(),'PROCEED TO CHECKOUT')]
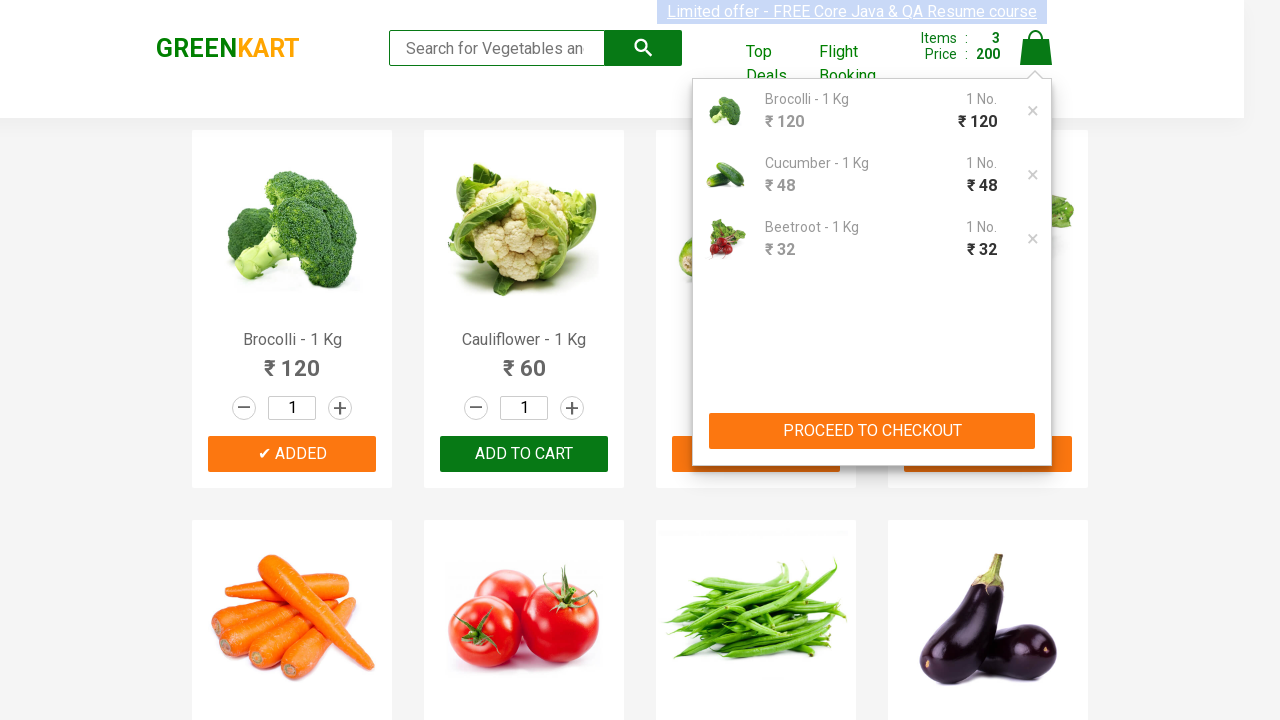

Promo code input field loaded
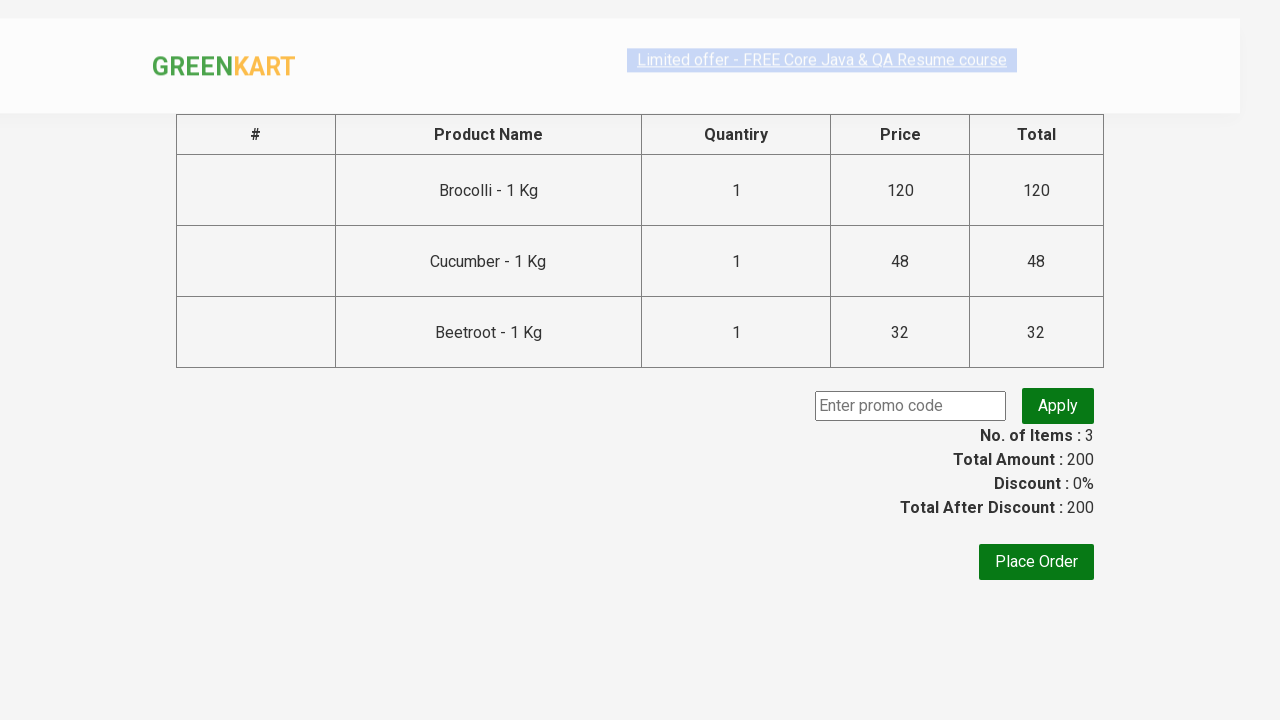

Entered promo code 'rahulshettyacademy' on input.promoCode
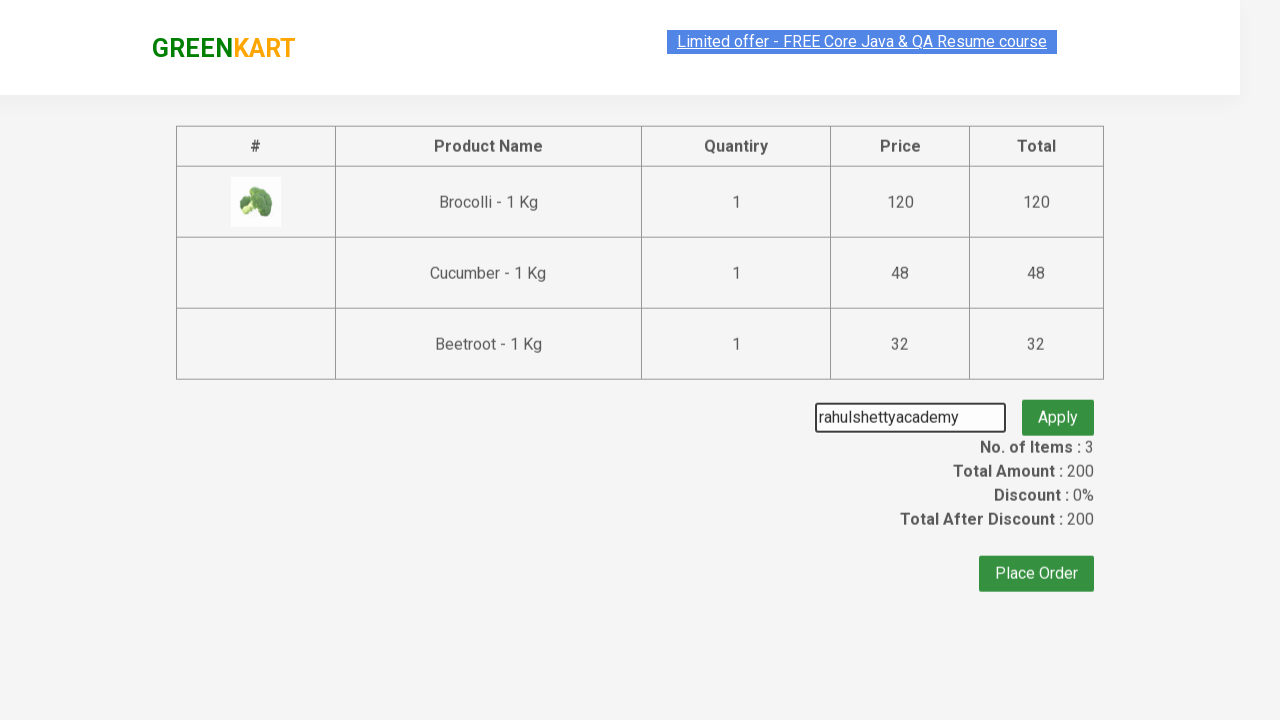

Clicked apply promo code button at (1058, 406) on button.promoBtn
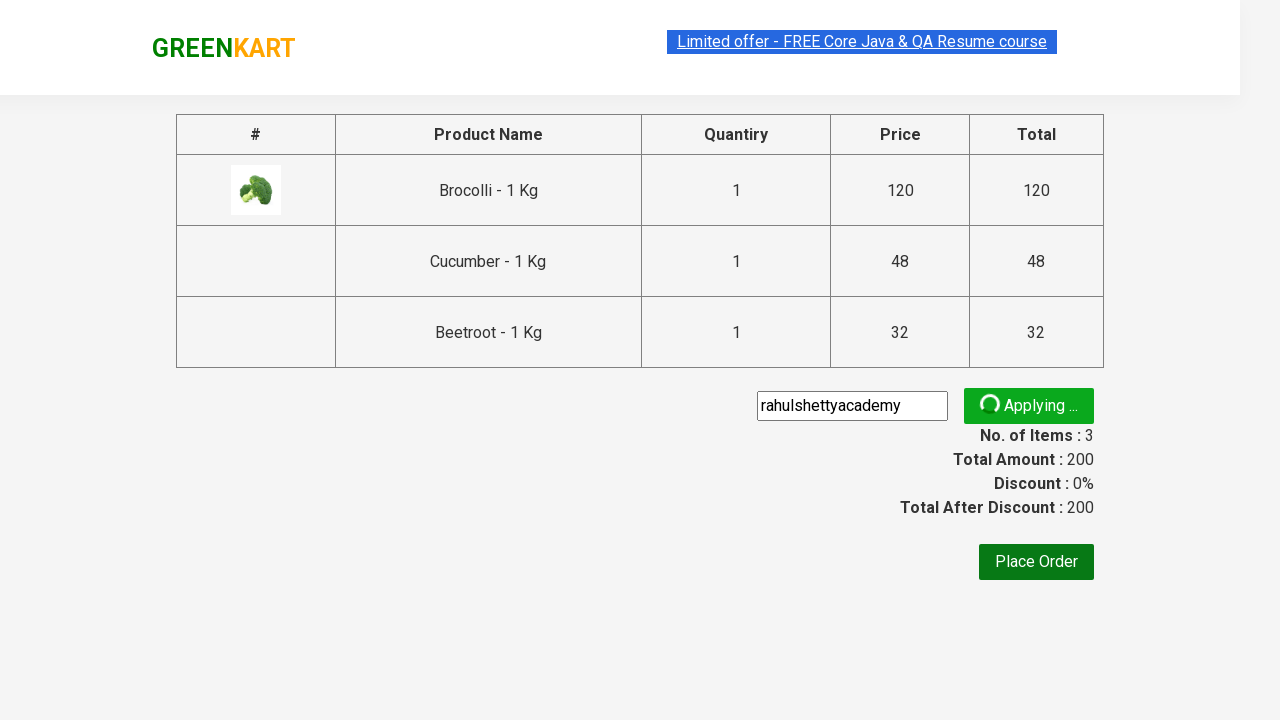

Promo code validation message appeared
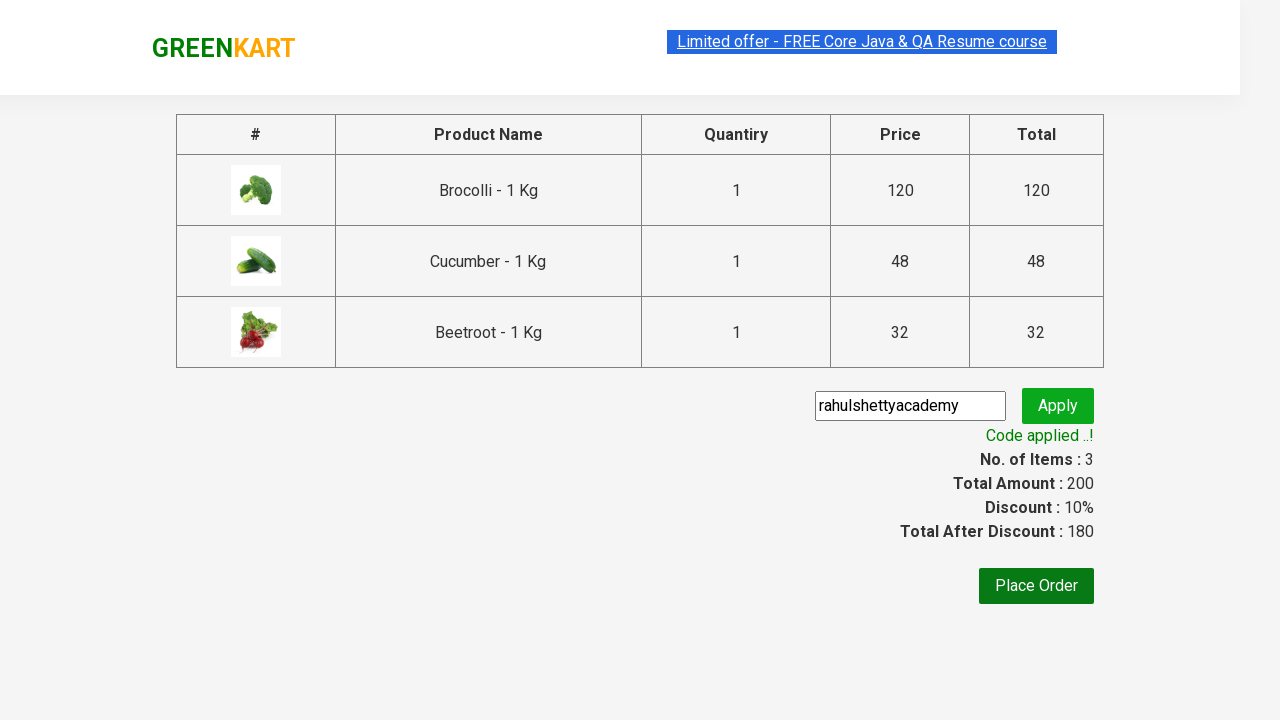

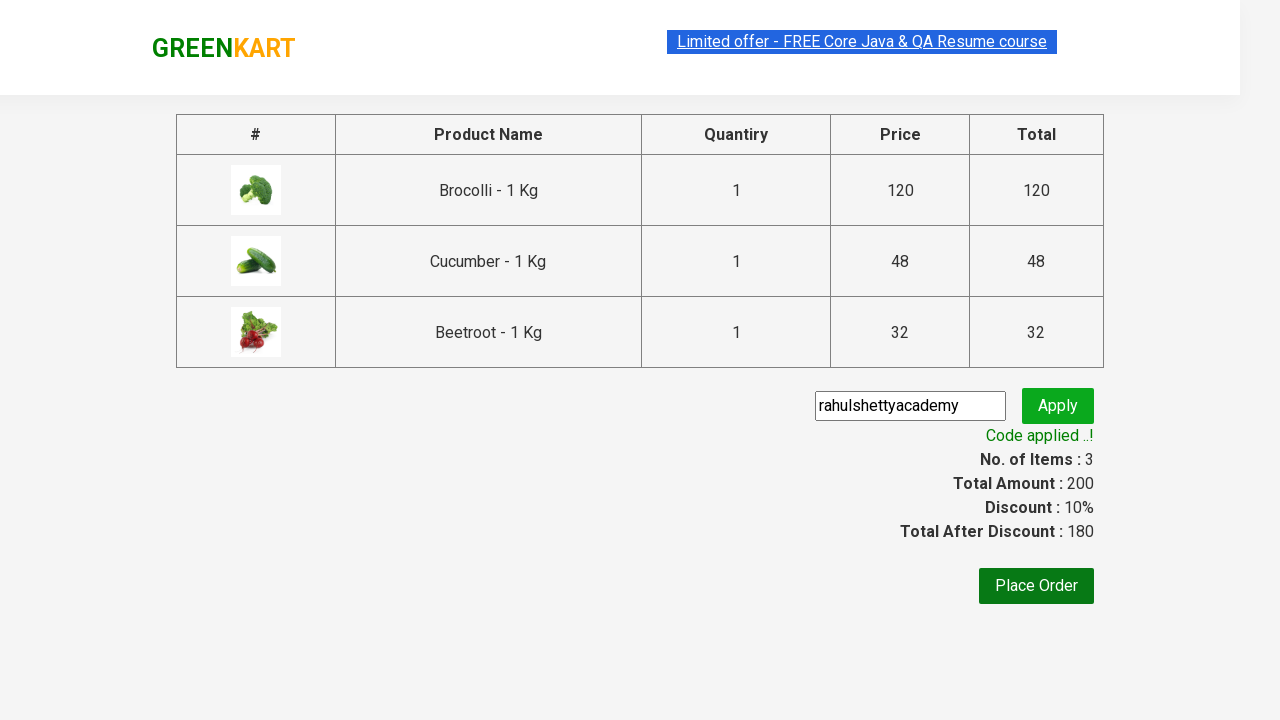